Navigates to JPL Space Images page and verifies featured image content is present

Starting URL: https://data-class-jpl-space.s3.amazonaws.com/JPL_Space/index.html

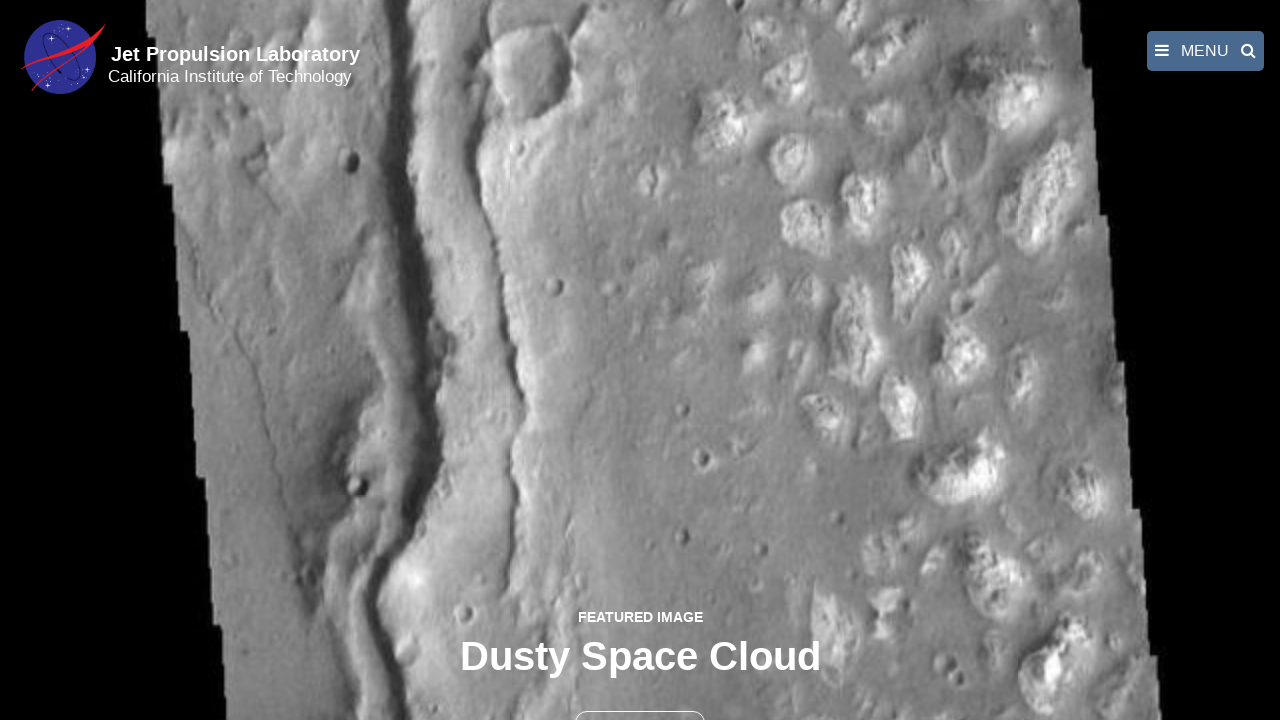

Navigated to JPL Space Images page
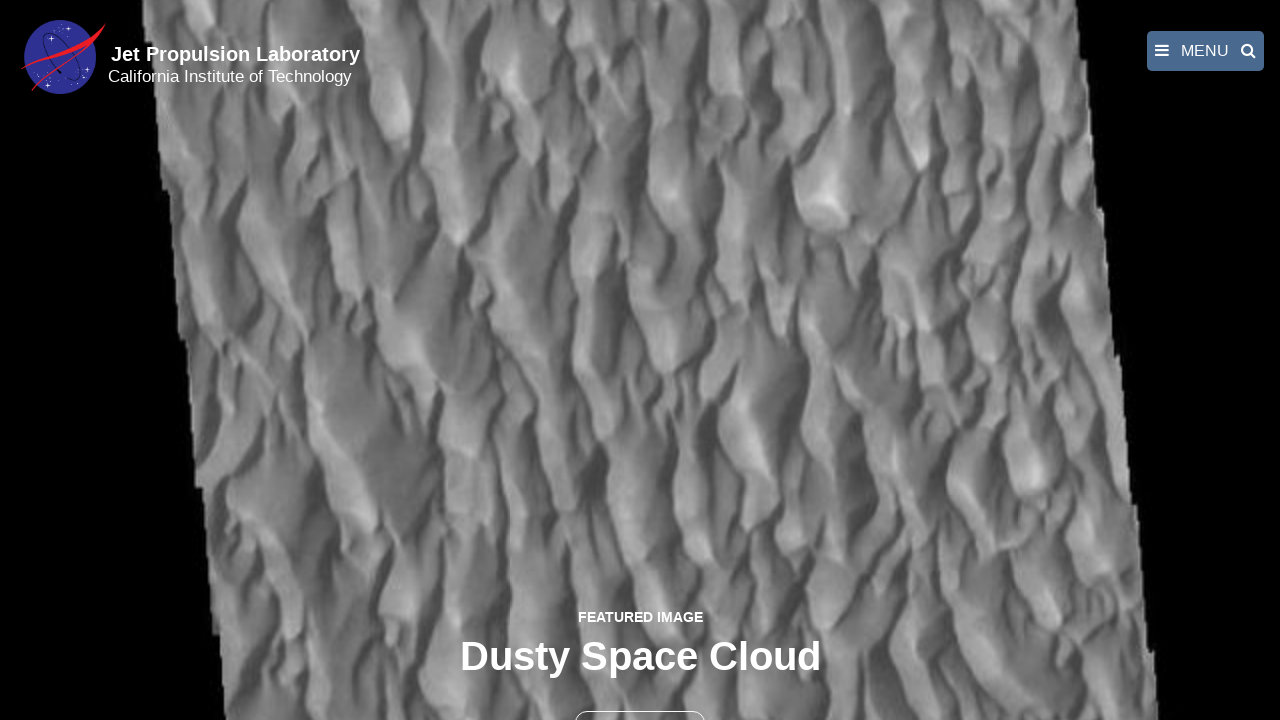

Floating text area with image content loaded
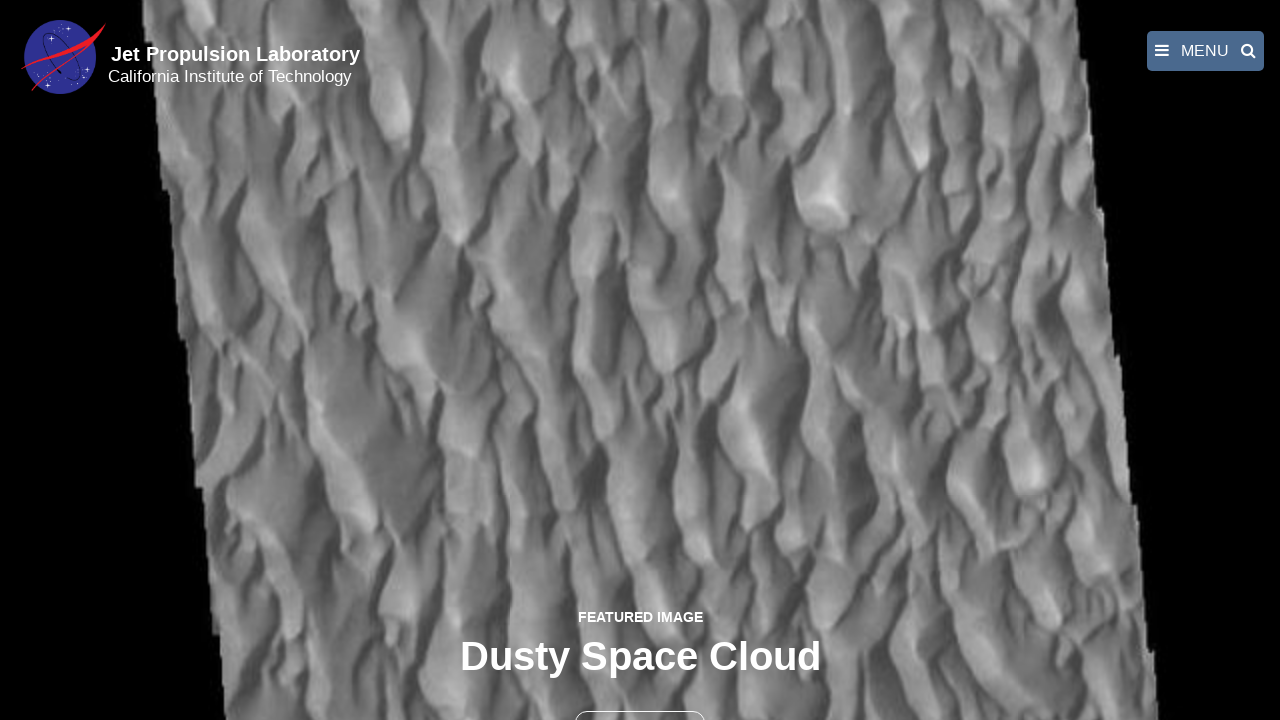

Featured image link is present in floating text area
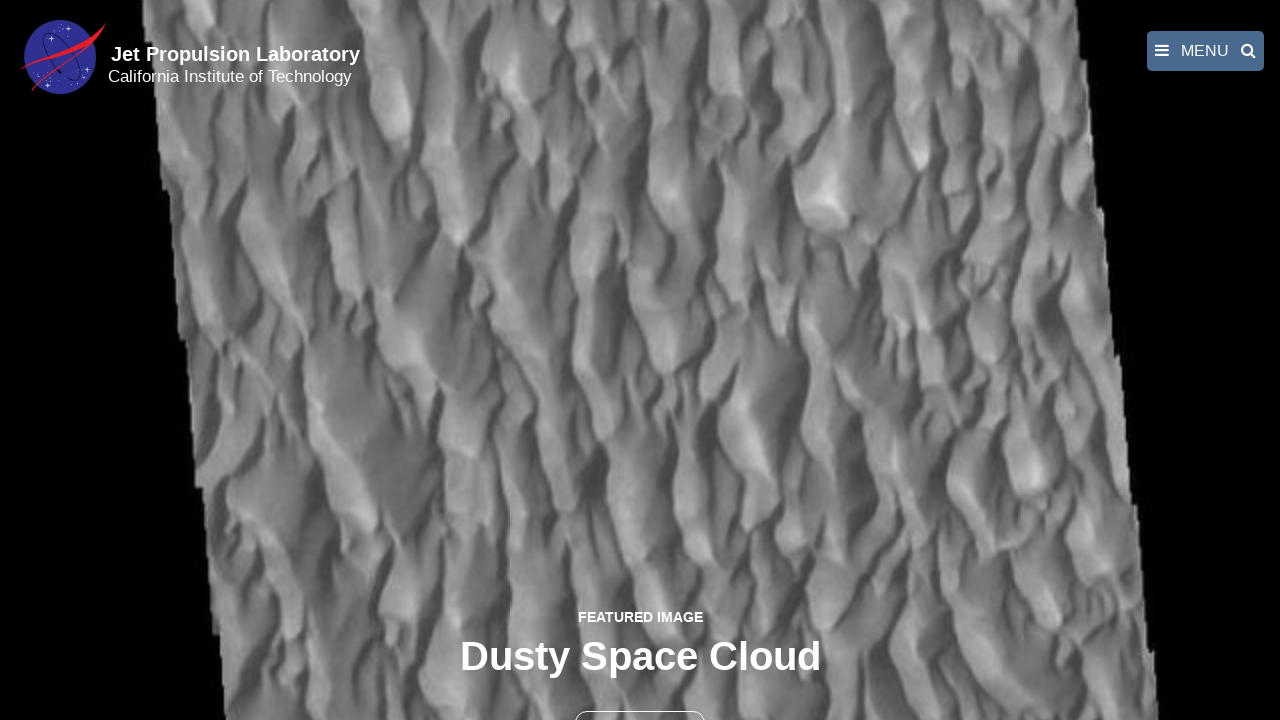

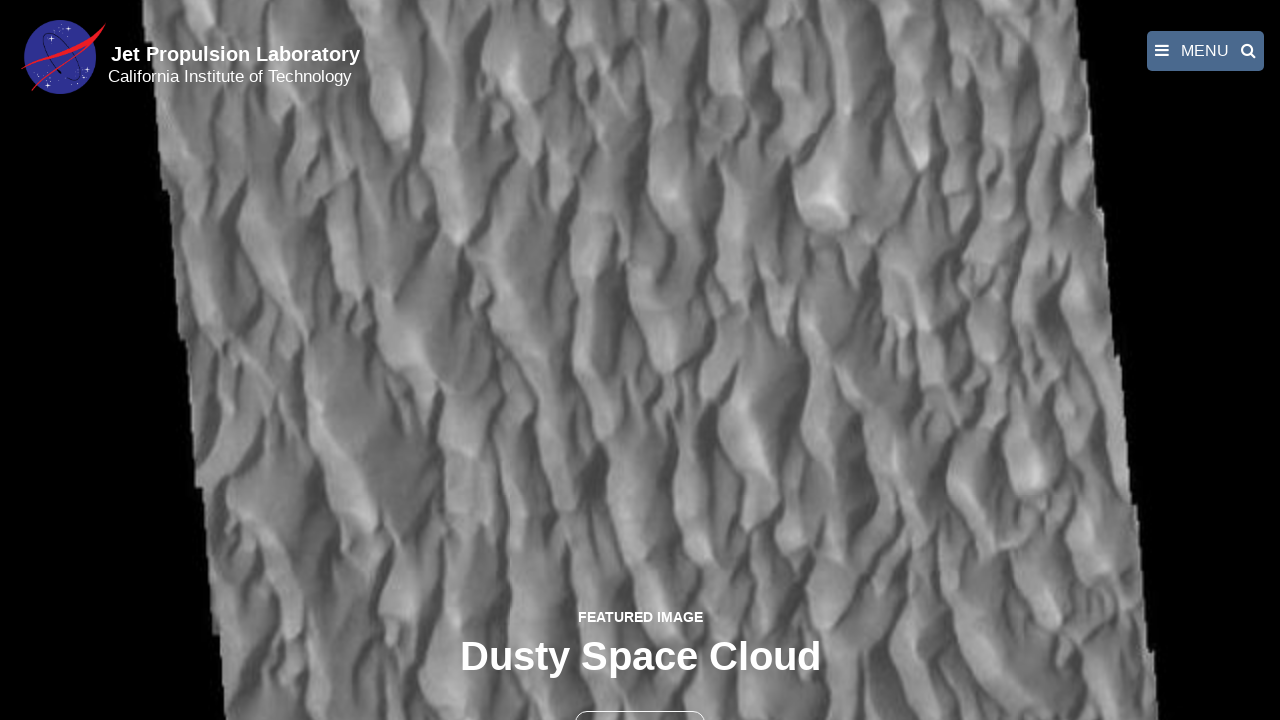